Tests opening a child window/popup by clicking a blinking text link and verifying content in the new tab contains an expected email address.

Starting URL: https://rahulshettyacademy.com/loginpagePractise

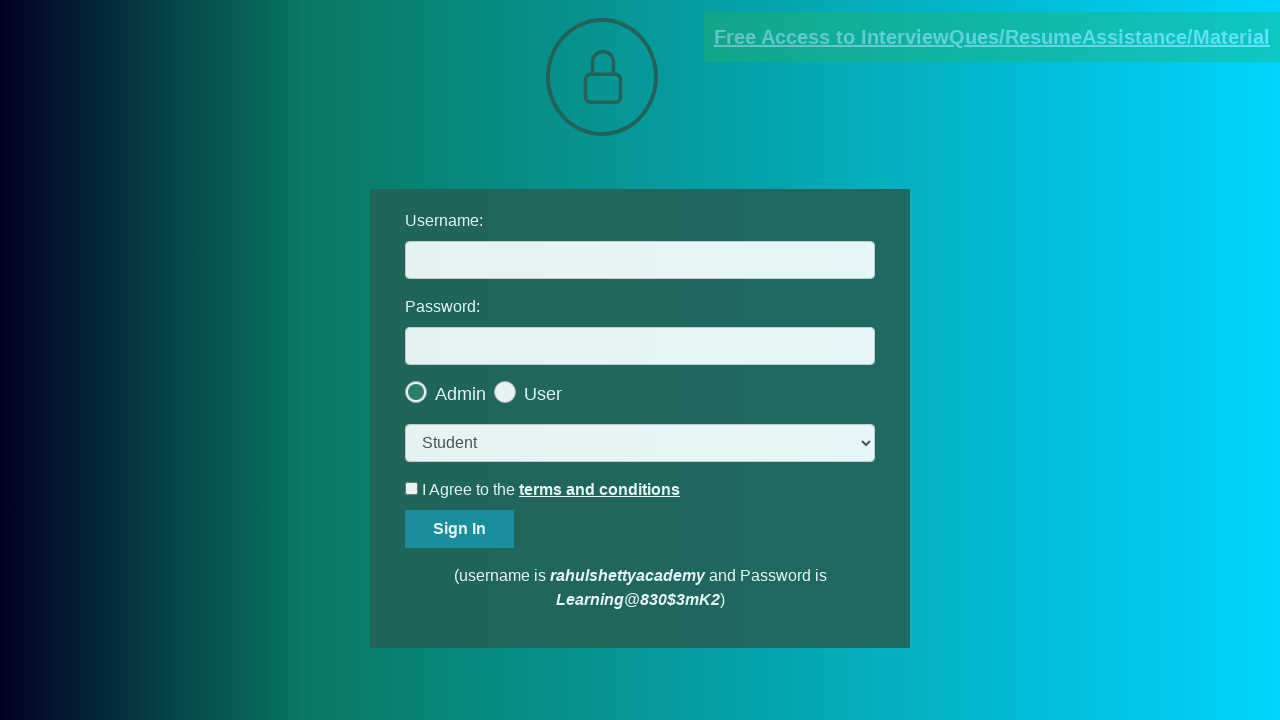

Clicked blinking 'Free' text link to open child window at (992, 37) on .blinkingText >> internal:has-text="Free"i
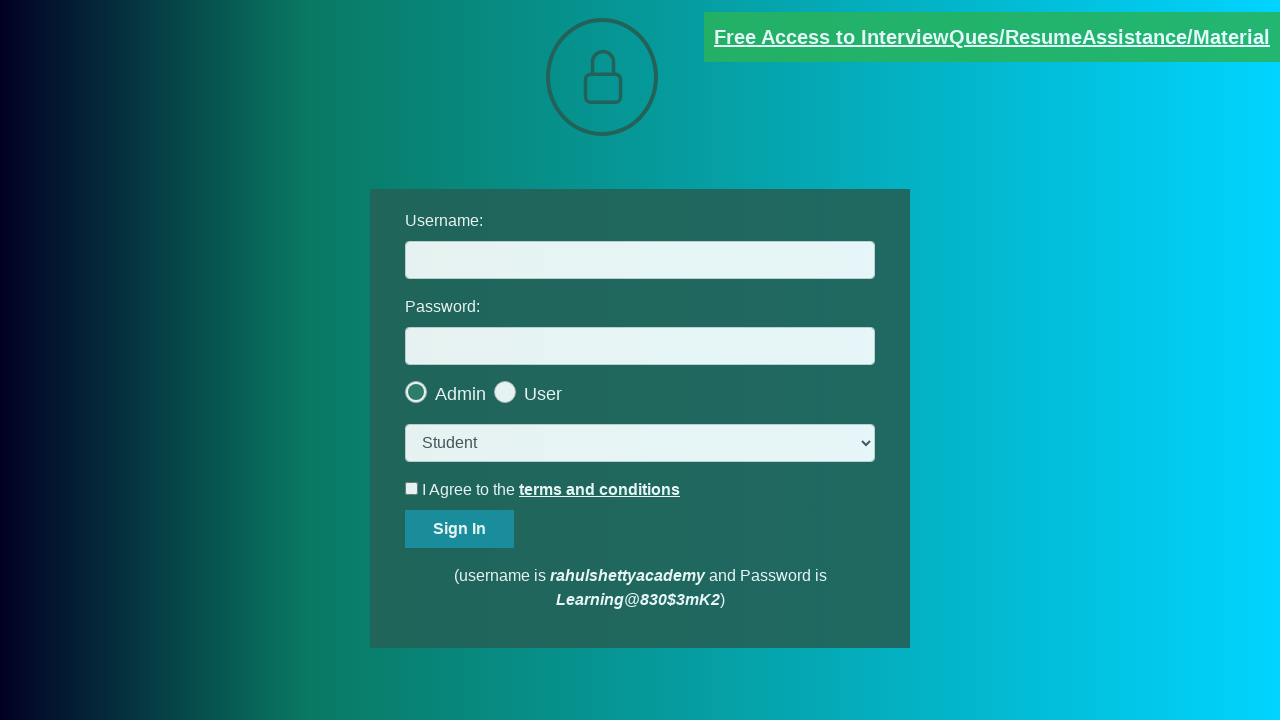

Child window/popup opened and captured
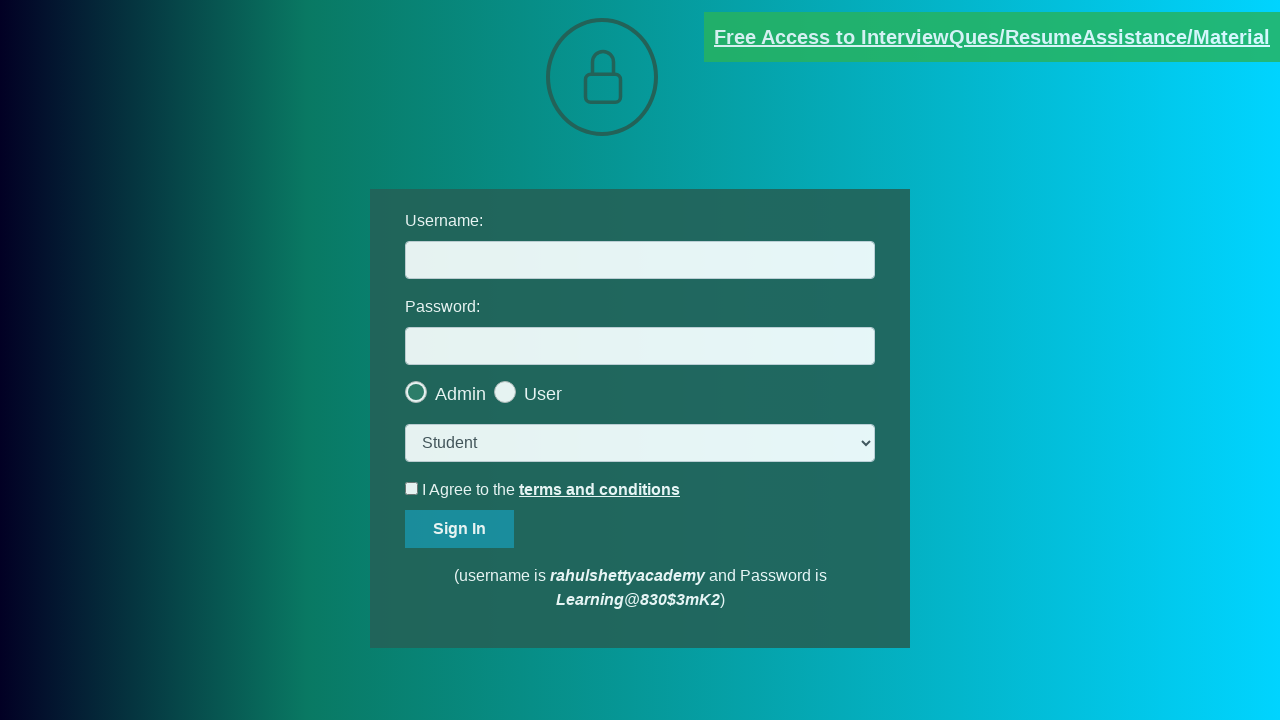

Retrieved content from red text element in child page
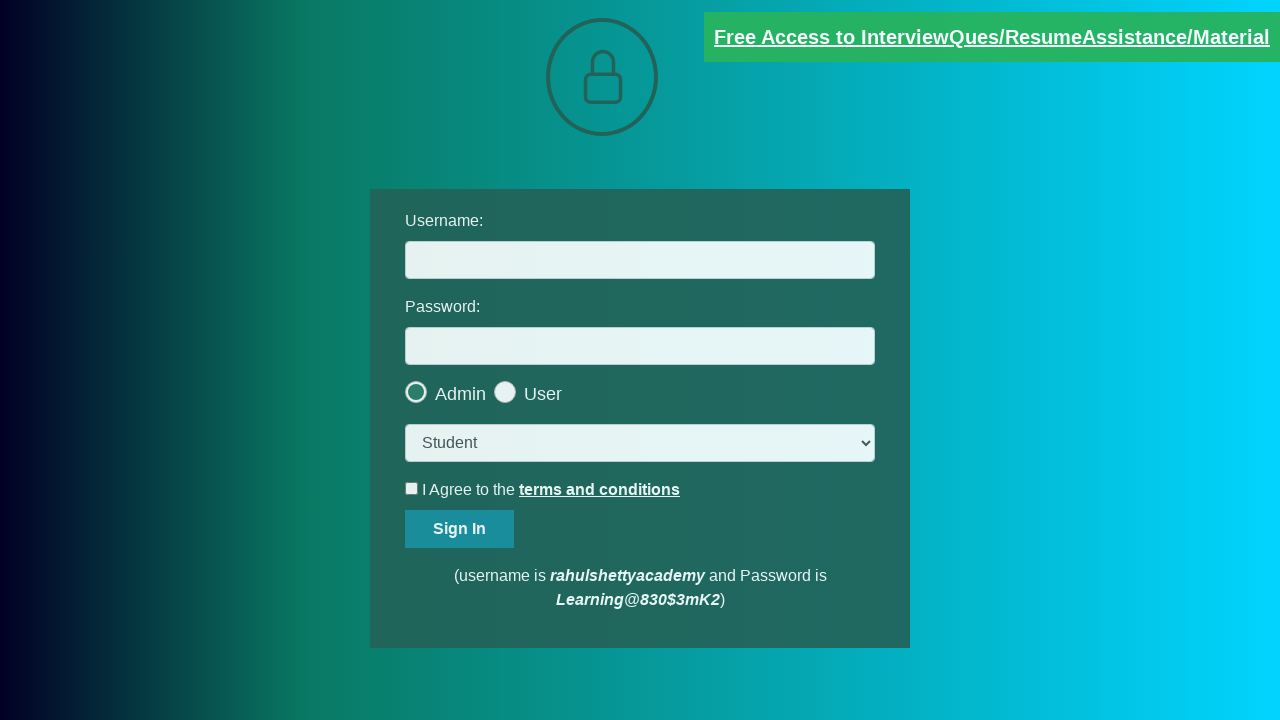

Extracted email address: mentor@rahulshettyacademy.com
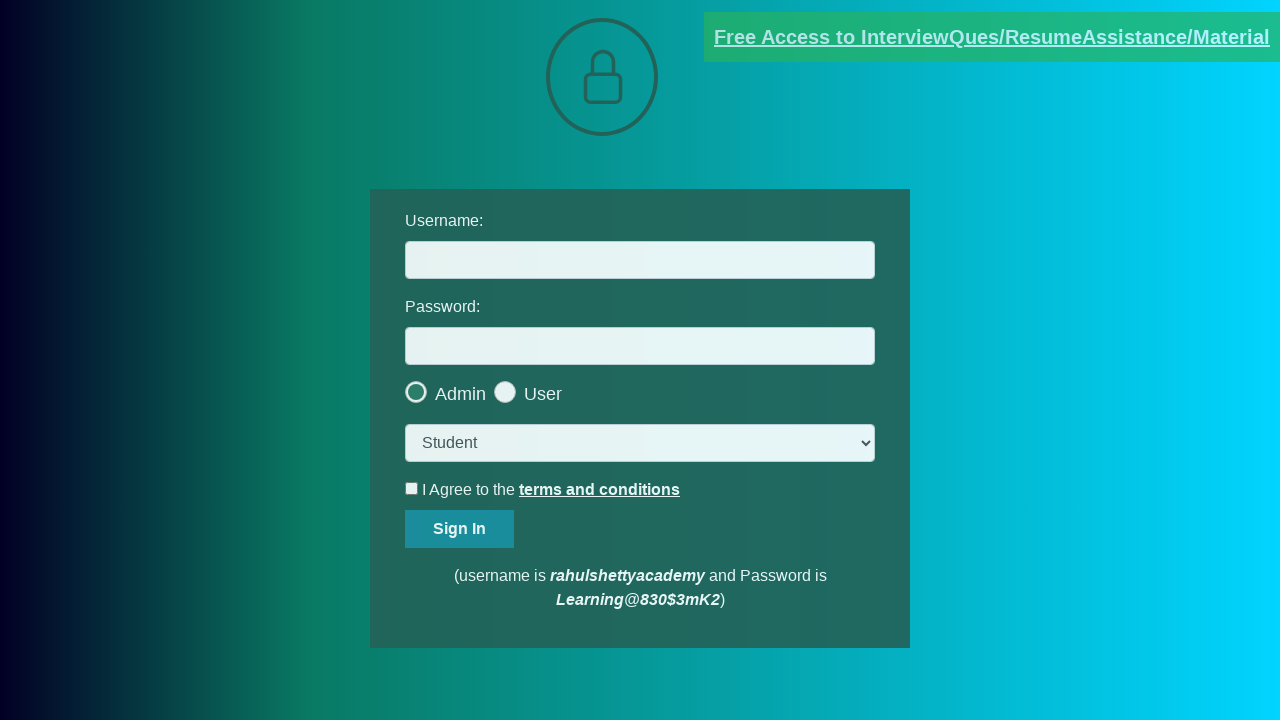

Verified email matches expected value 'mentor@rahulshettyacademy.com'
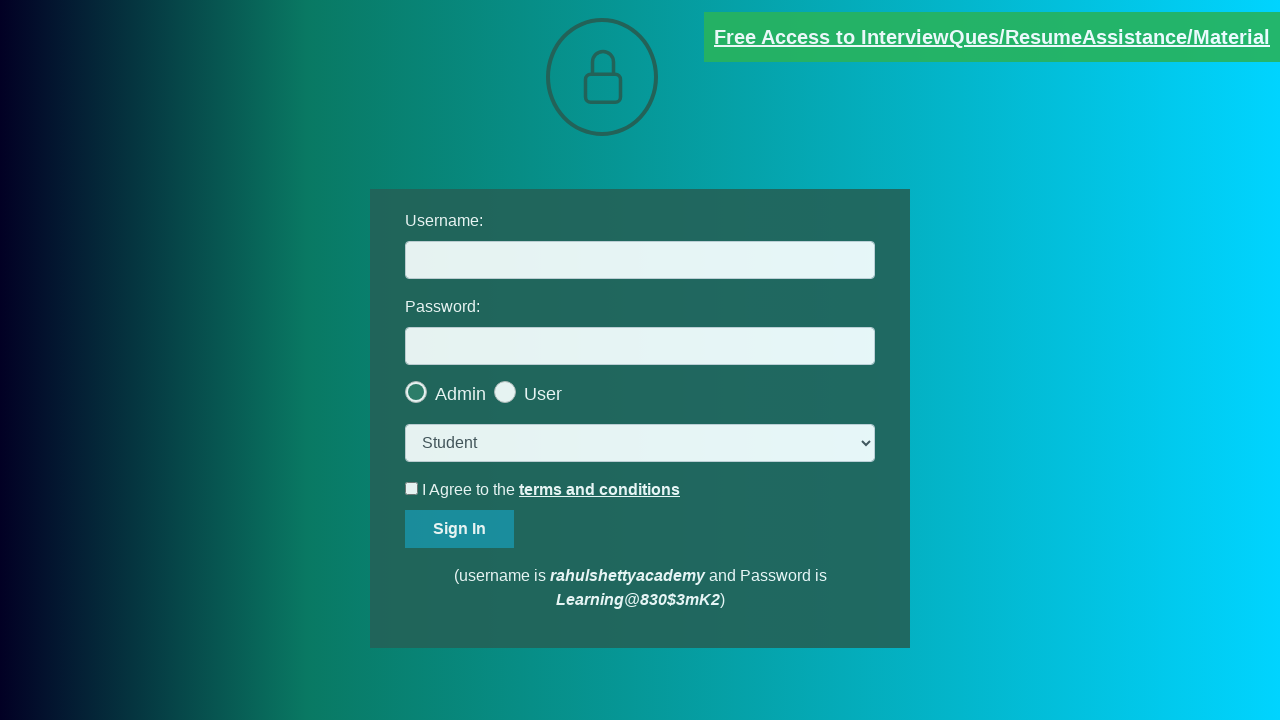

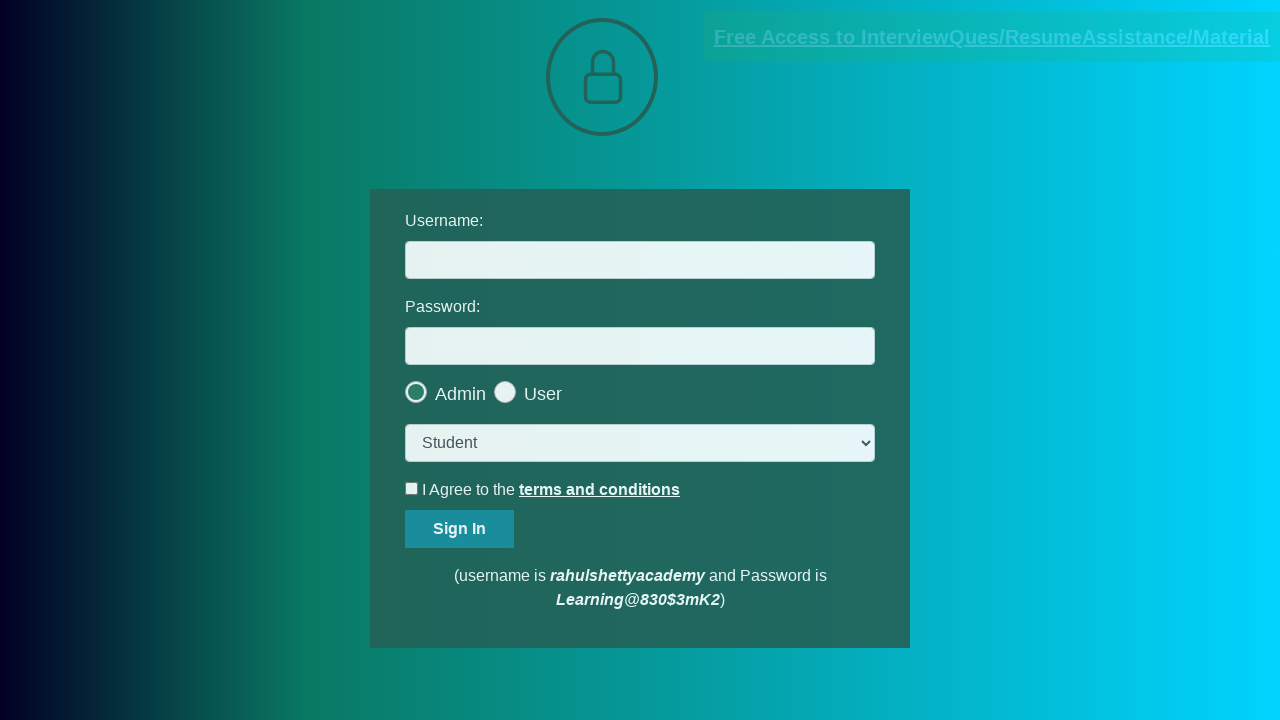